Tests the valid link on DemoQA's Broken Links page by clicking it and verifying it navigates to the DemoQA homepage

Starting URL: https://demoqa.com/broken

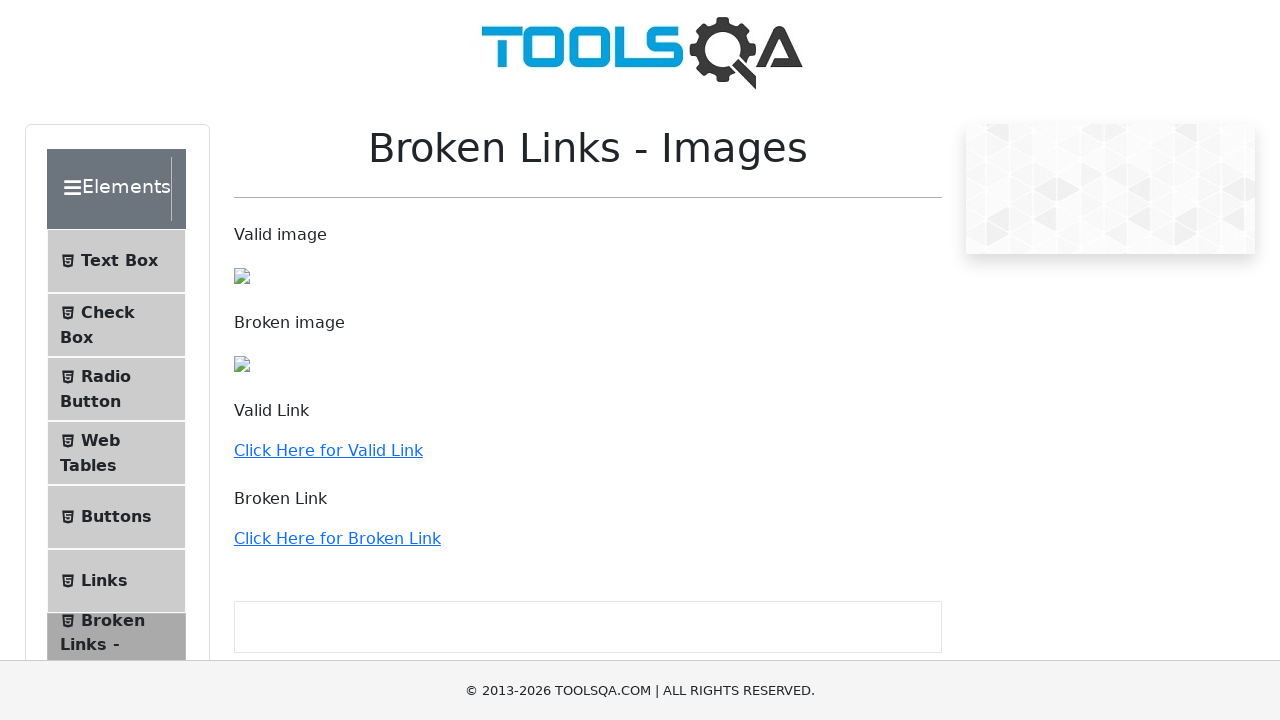

Located the valid link element on the Broken Links page
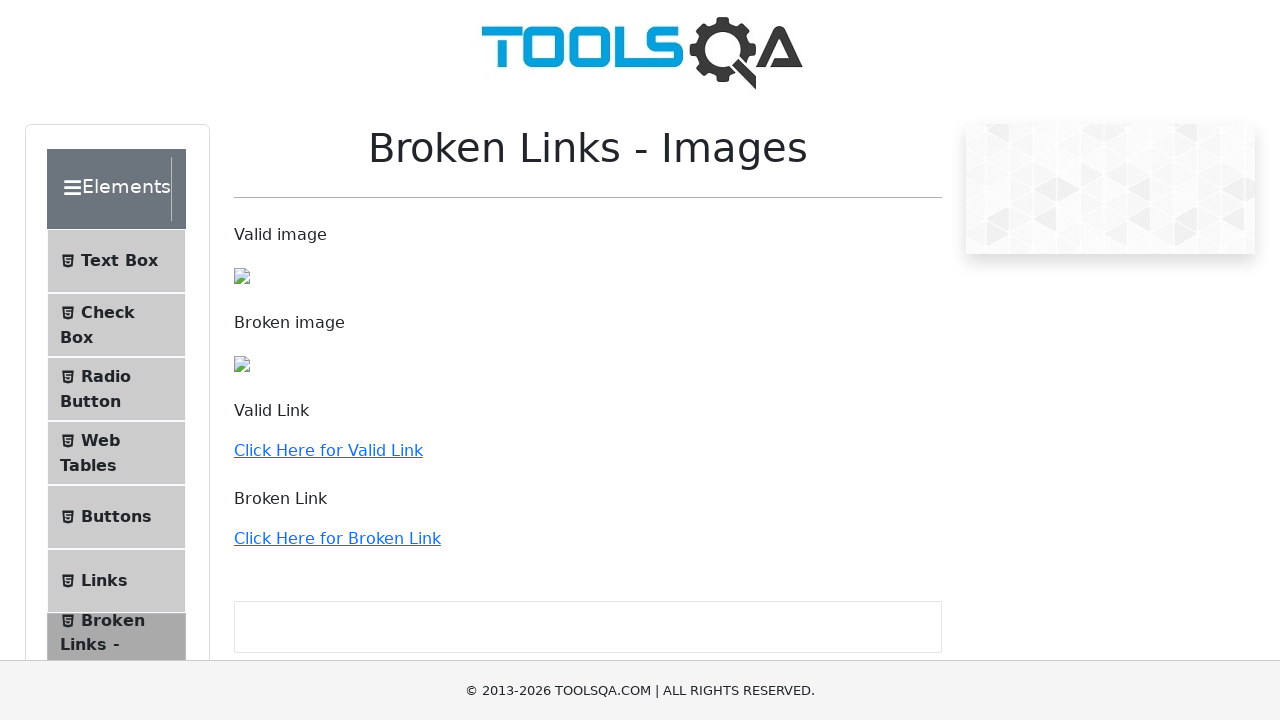

Scrolled the valid link into view
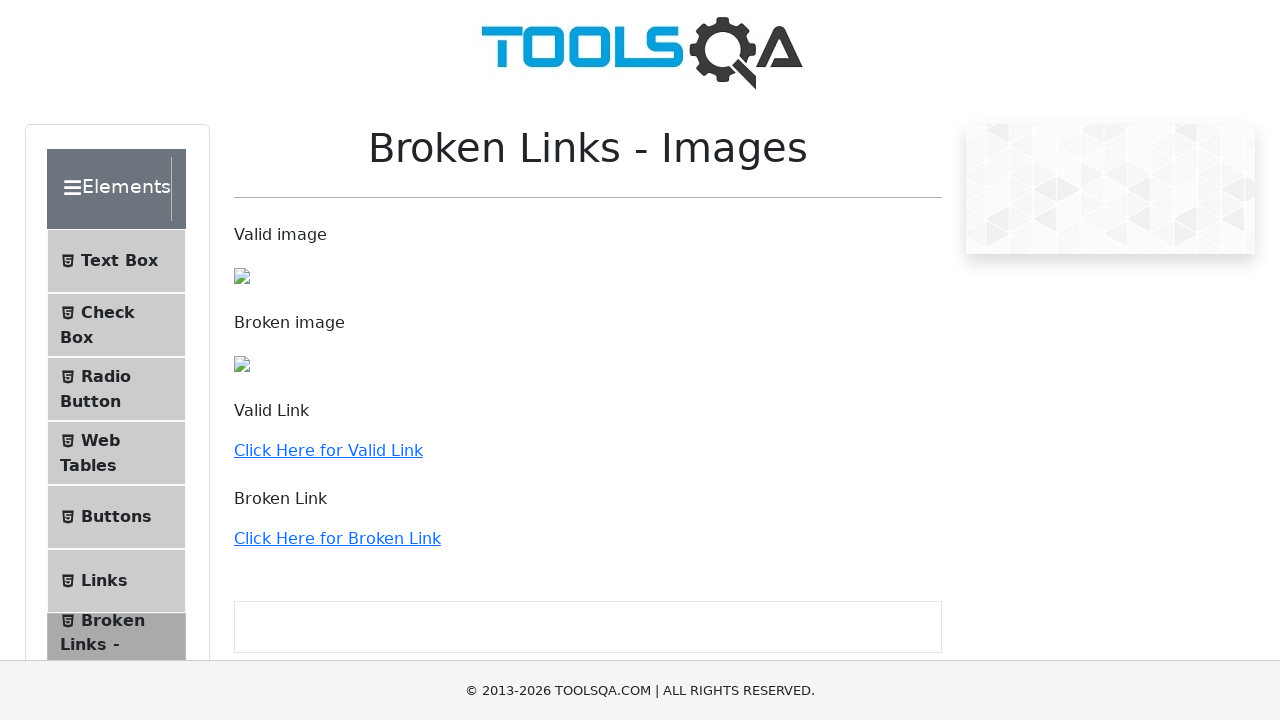

Clicked the valid link at (328, 450) on a:text('Click Here for Valid Link')
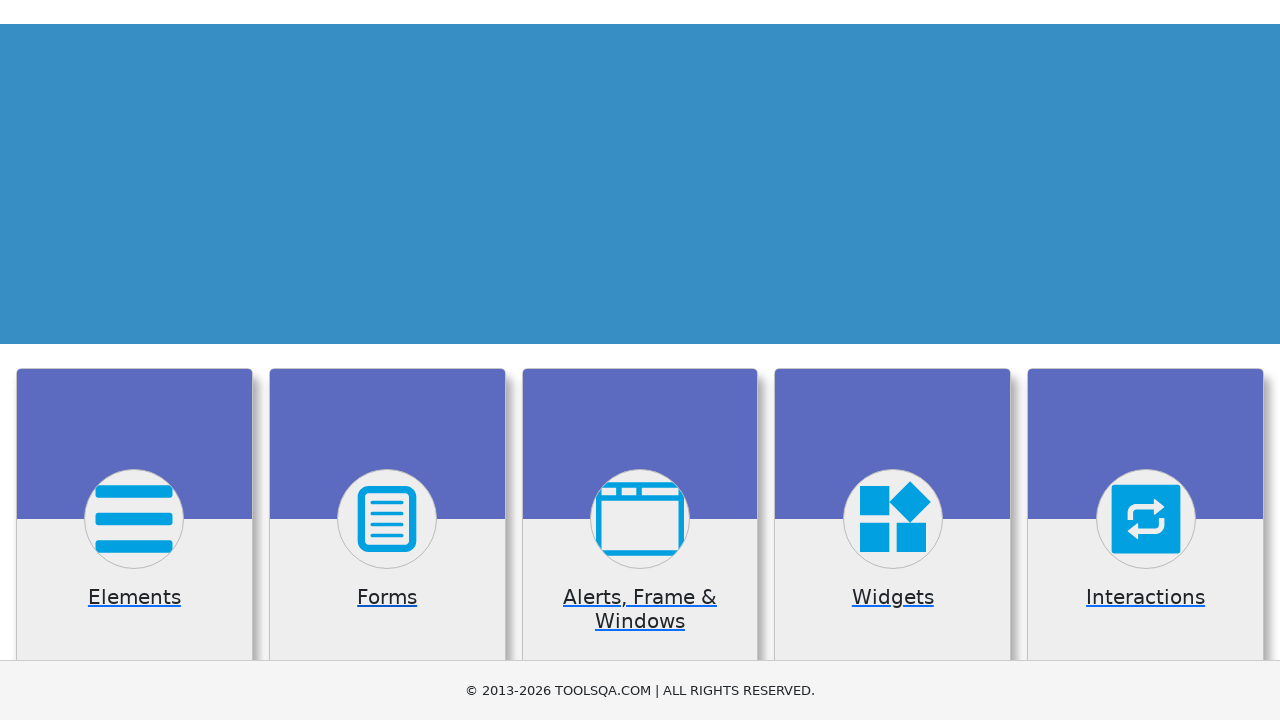

Waited for page to load completely (networkidle)
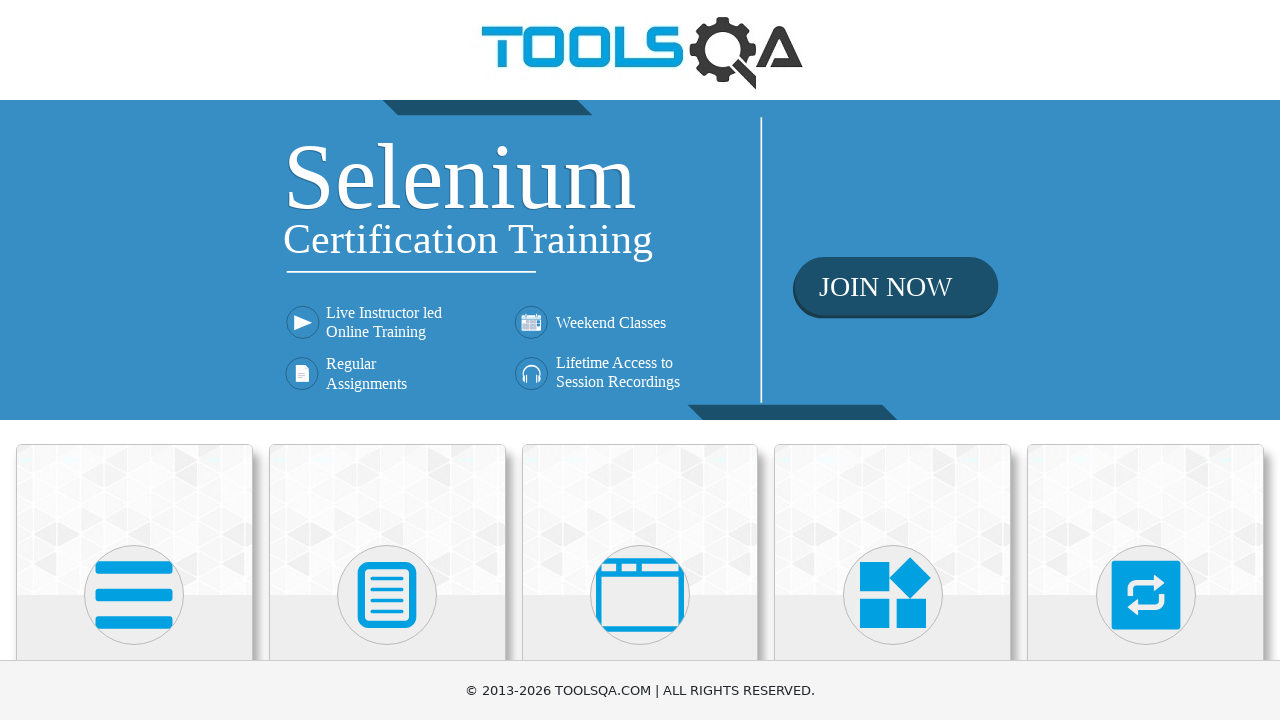

Verified URL matches DemoQA homepage (https://demoqa.com/)
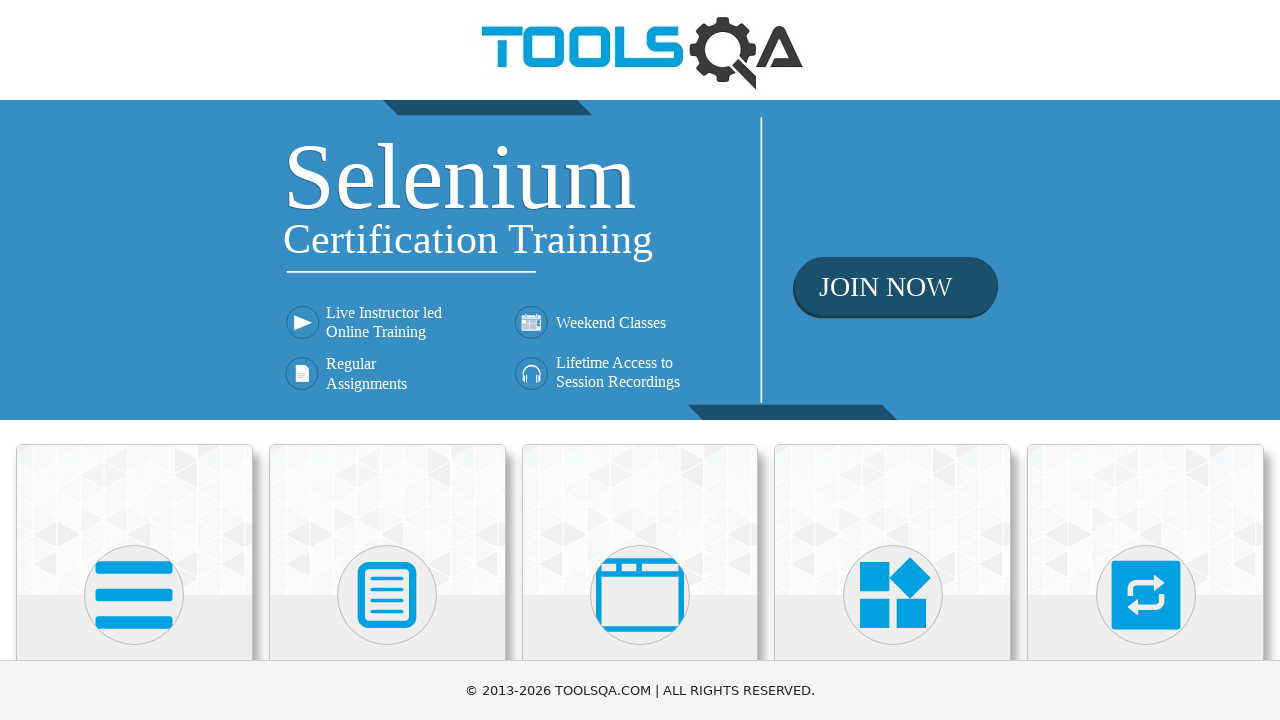

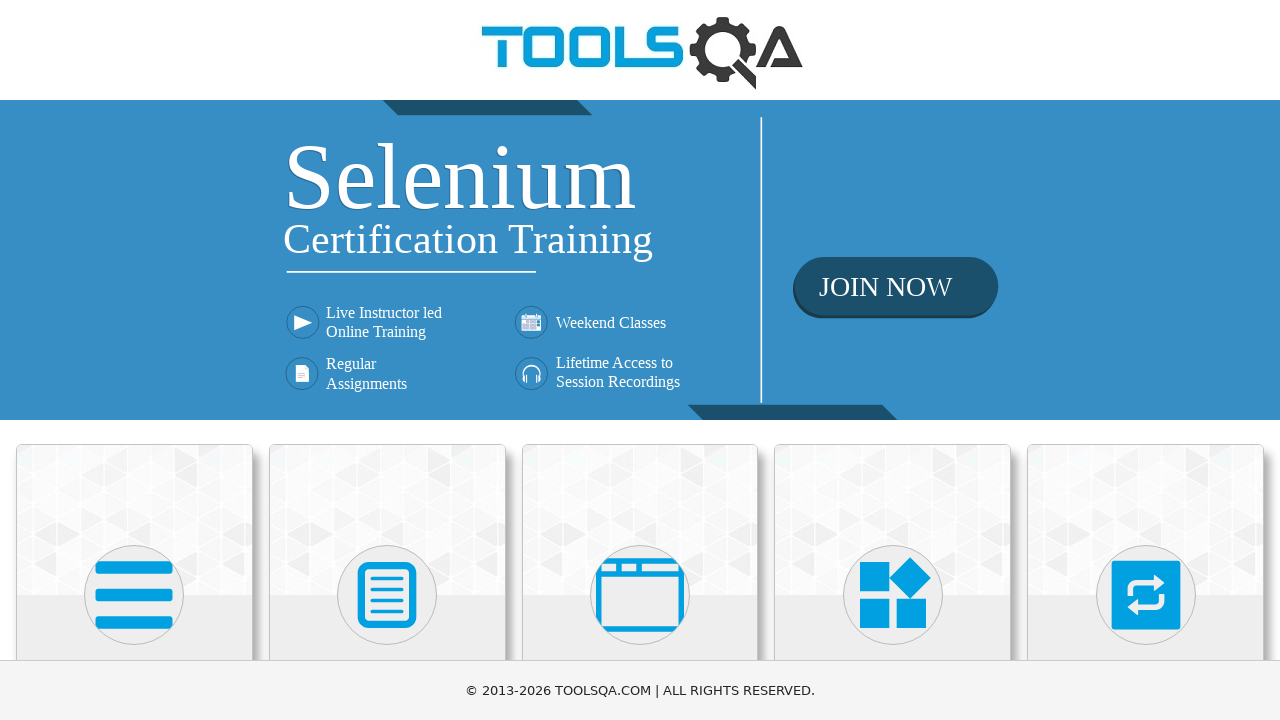